Tests Python.org search functionality by entering "pycon" in the search box and submitting the search

Starting URL: http://www.python.org

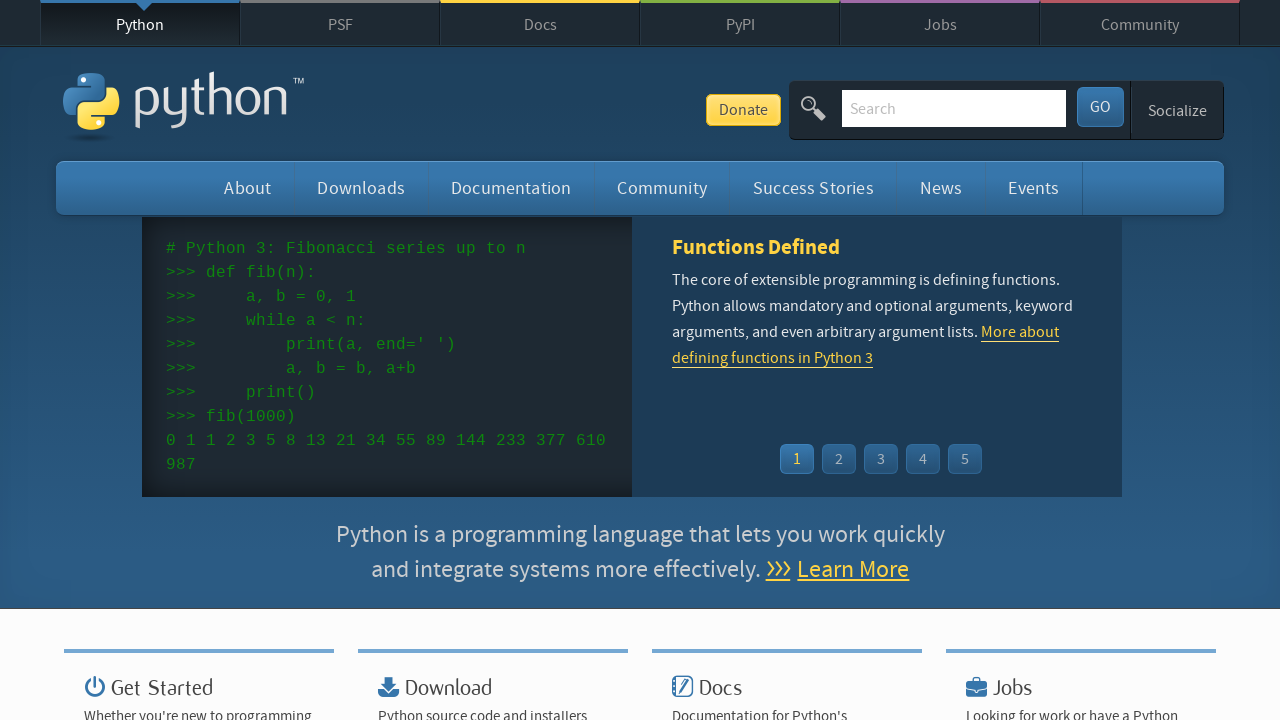

Located search input field
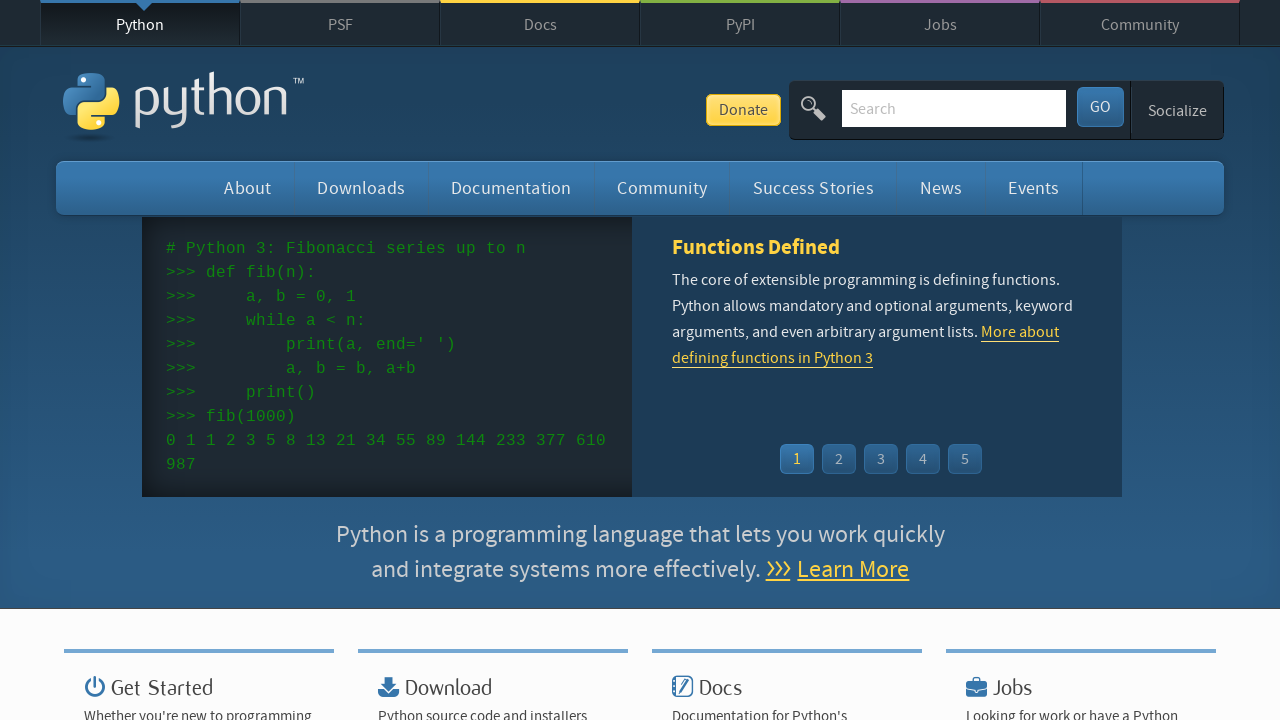

Cleared search input field on input[name='q']
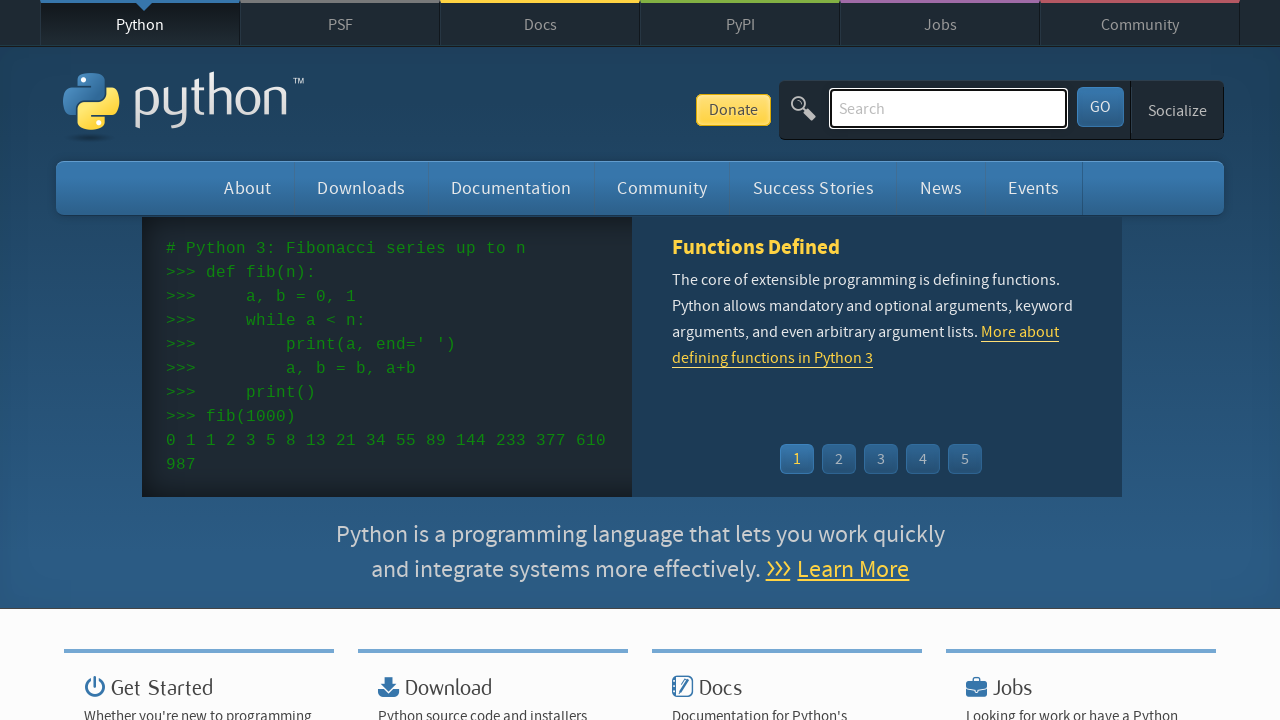

Typed 'pycon' into search field on input[name='q']
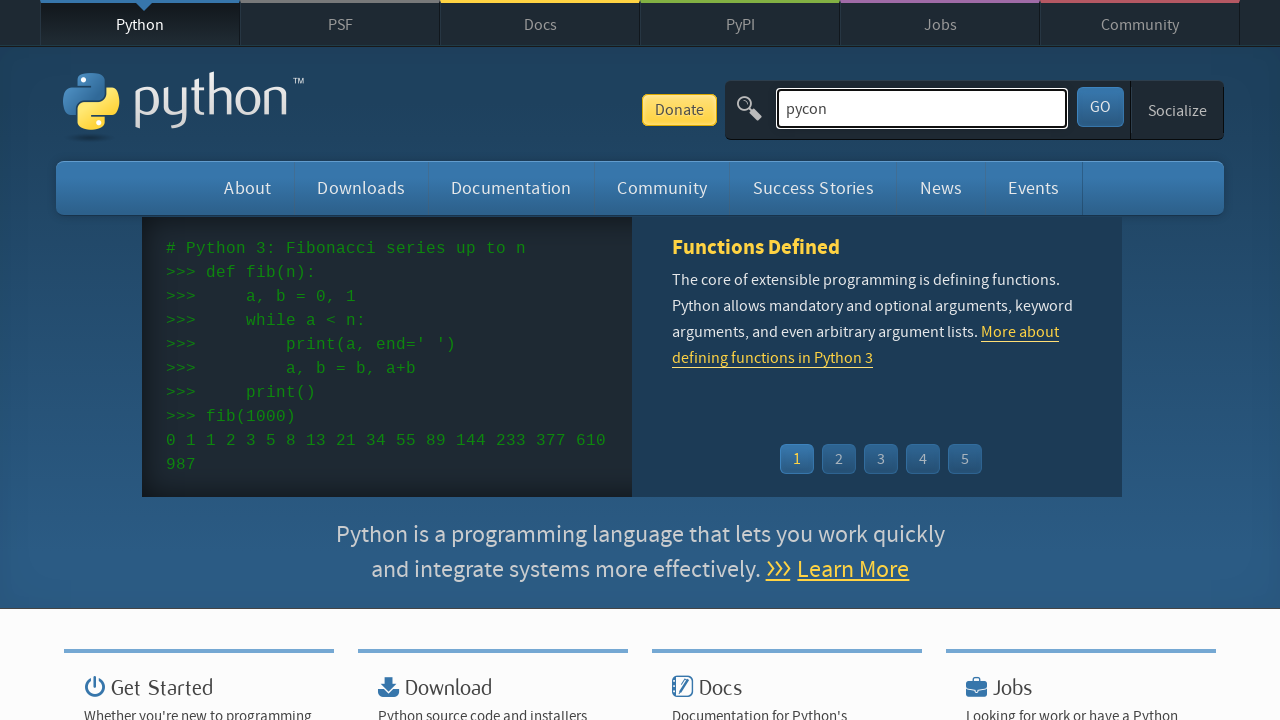

Pressed Enter to submit search for 'pycon' on input[name='q']
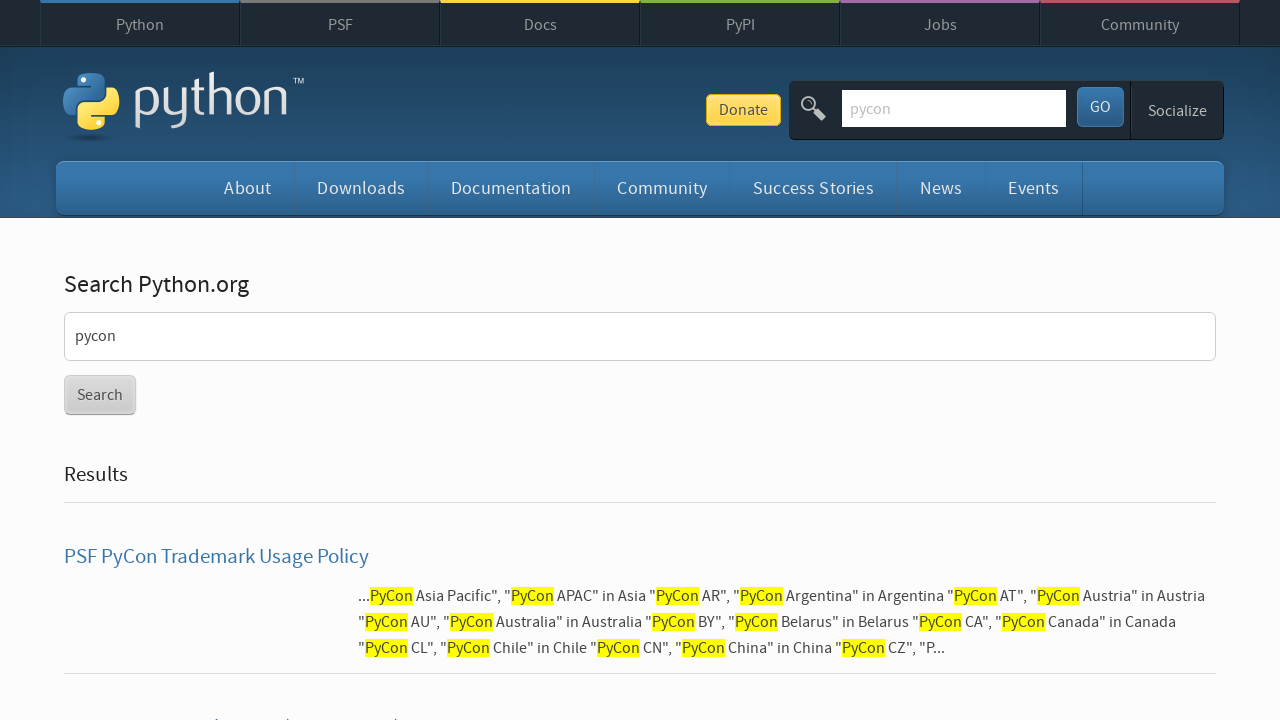

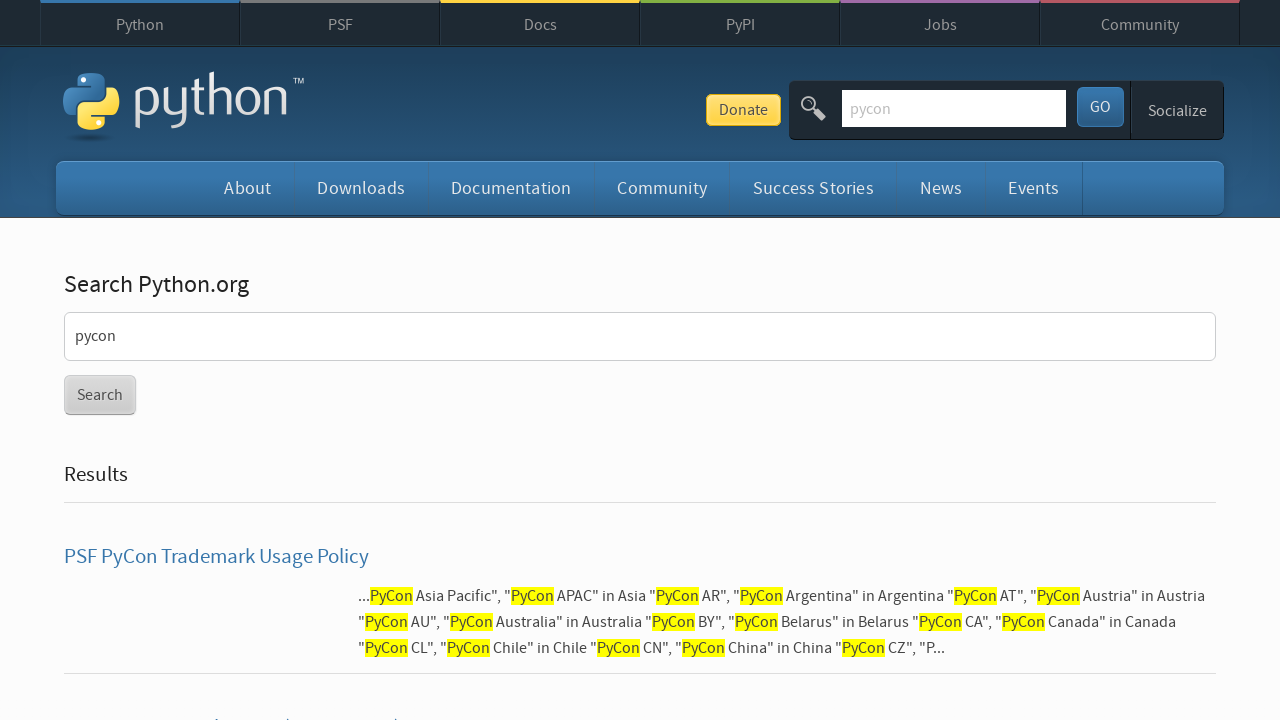